Fills out a Google Form with name, age, and gender fields, then submits the form.

Starting URL: https://docs.google.com/forms/d/e/1FAIpQLSfnWb3SRYNyAGHuAjdtFEEnJP053_SBRemilQPxQcZqTP2Hnw/viewform?usp=sf_link

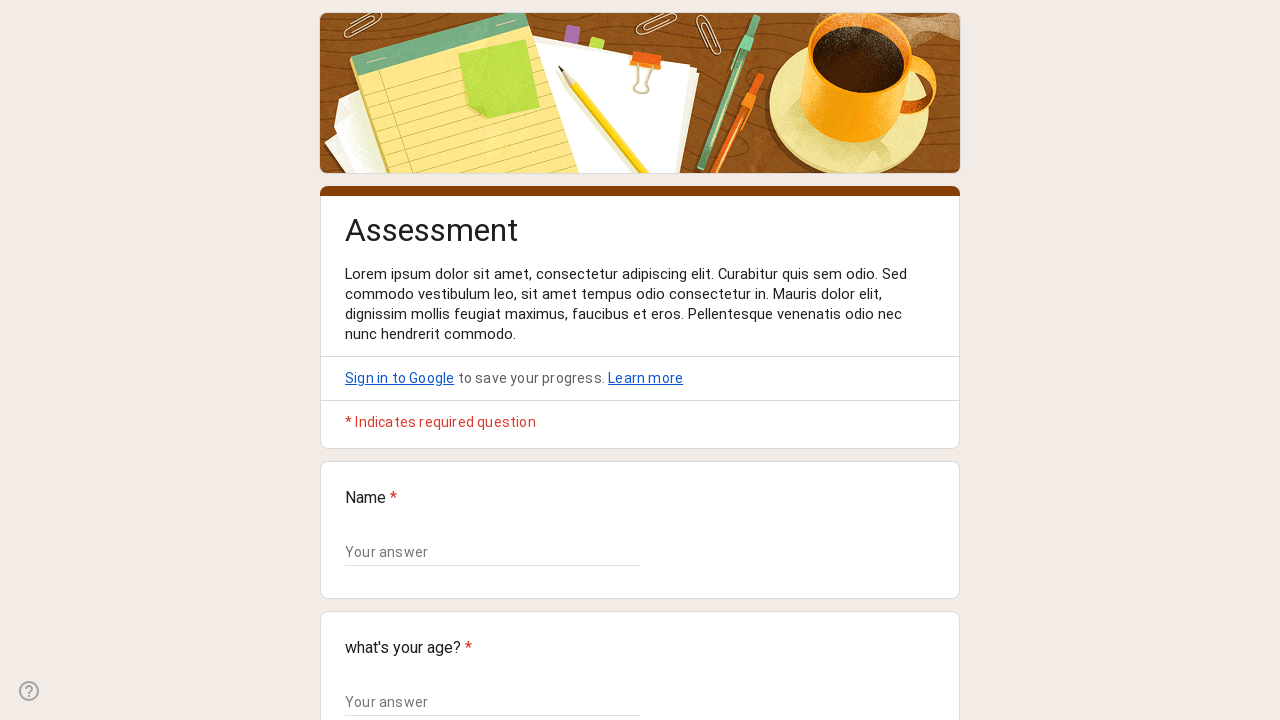

Google Form page loaded and network idle
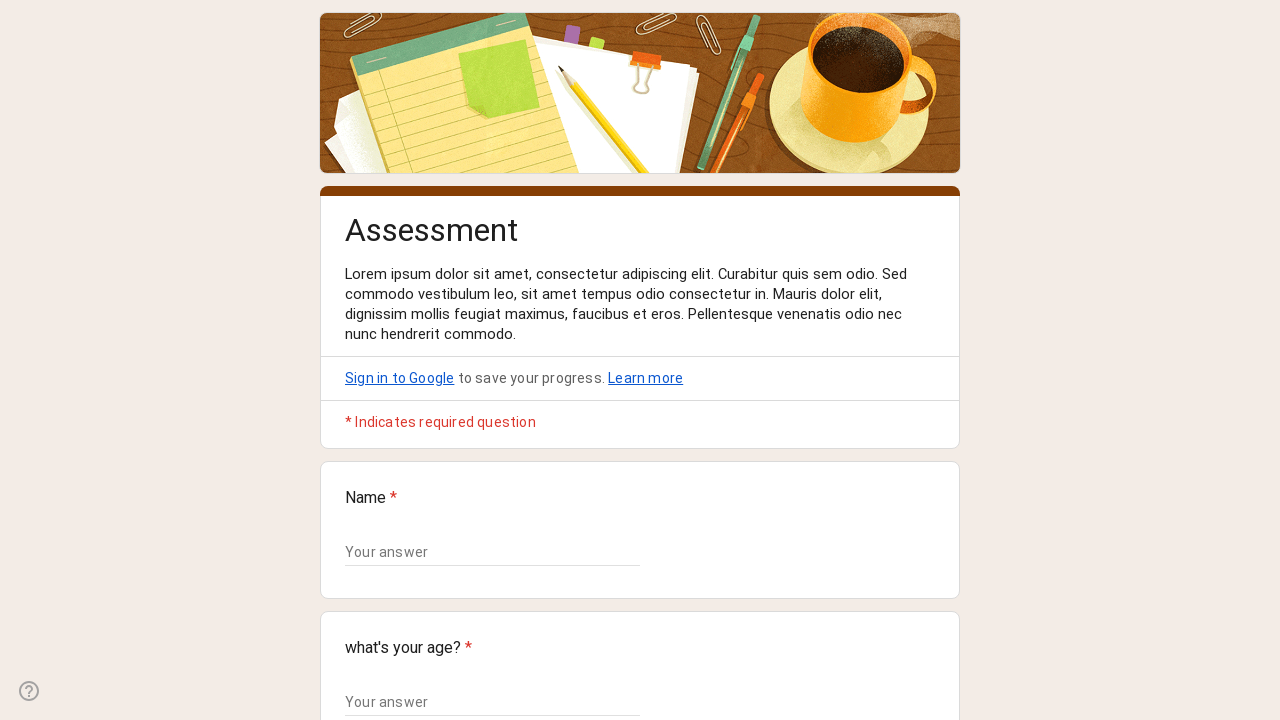

Filled in name field with 'Sarah Johnson' on //*[@id="mG61Hd"]/div[2]/div/div[2]/div[1]/div/div/div[2]/div/div[1]/div/div[1]/
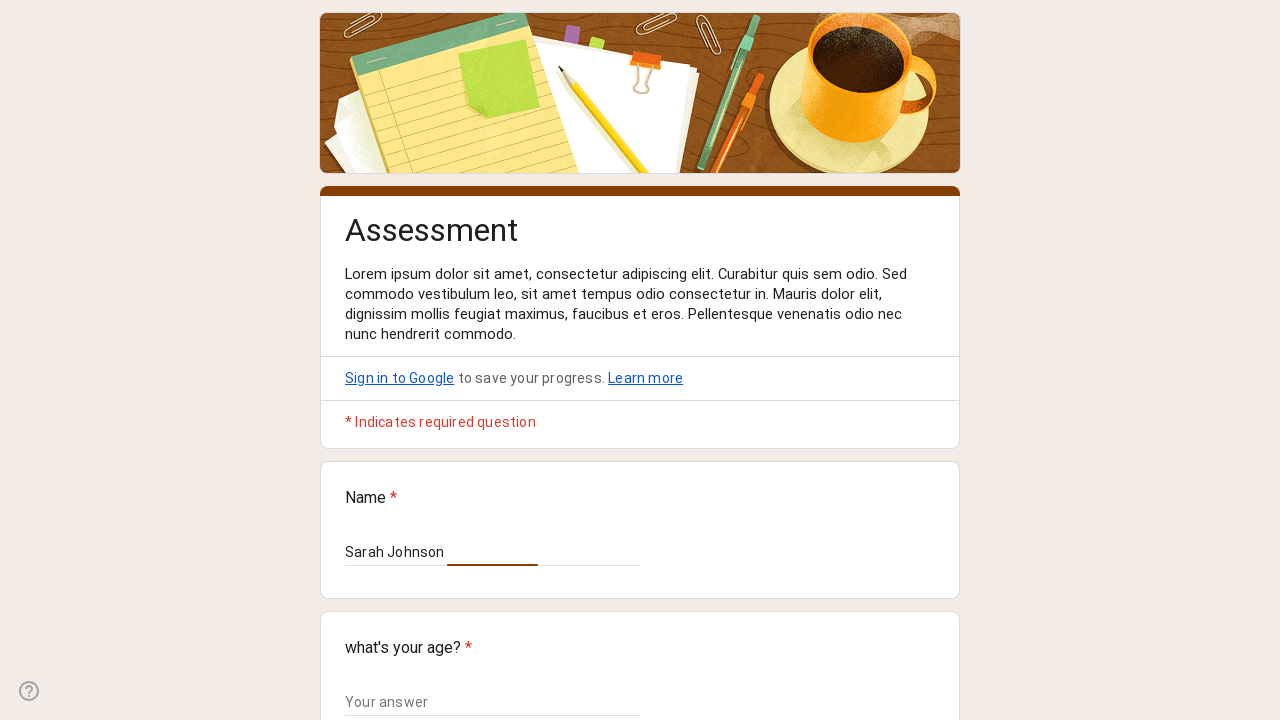

Filled in age field with '28' on //*[@id="mG61Hd"]/div[2]/div/div[2]/div[2]/div/div/div[2]/div/div[1]/div/div[1]/
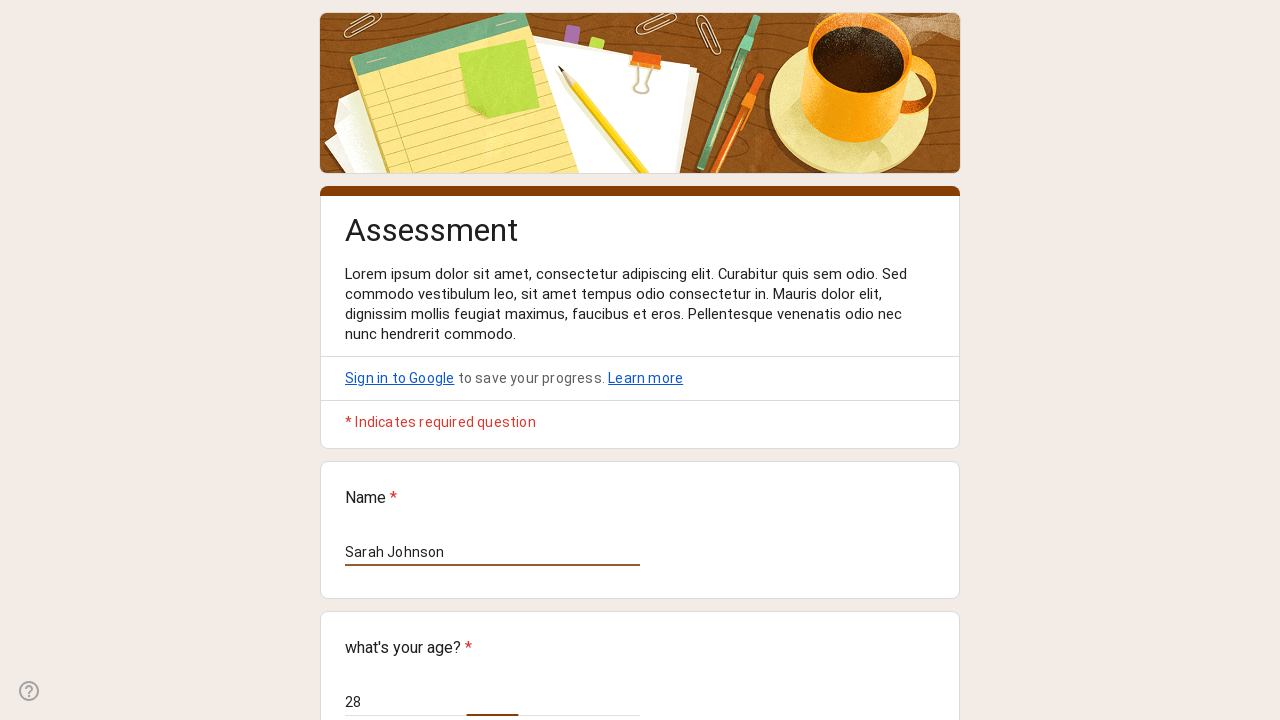

Filled in gender field with 'Female' on //*[@id="mG61Hd"]/div[2]/div/div[2]/div[3]/div/div/div[2]/div/div[1]/div/div[1]/
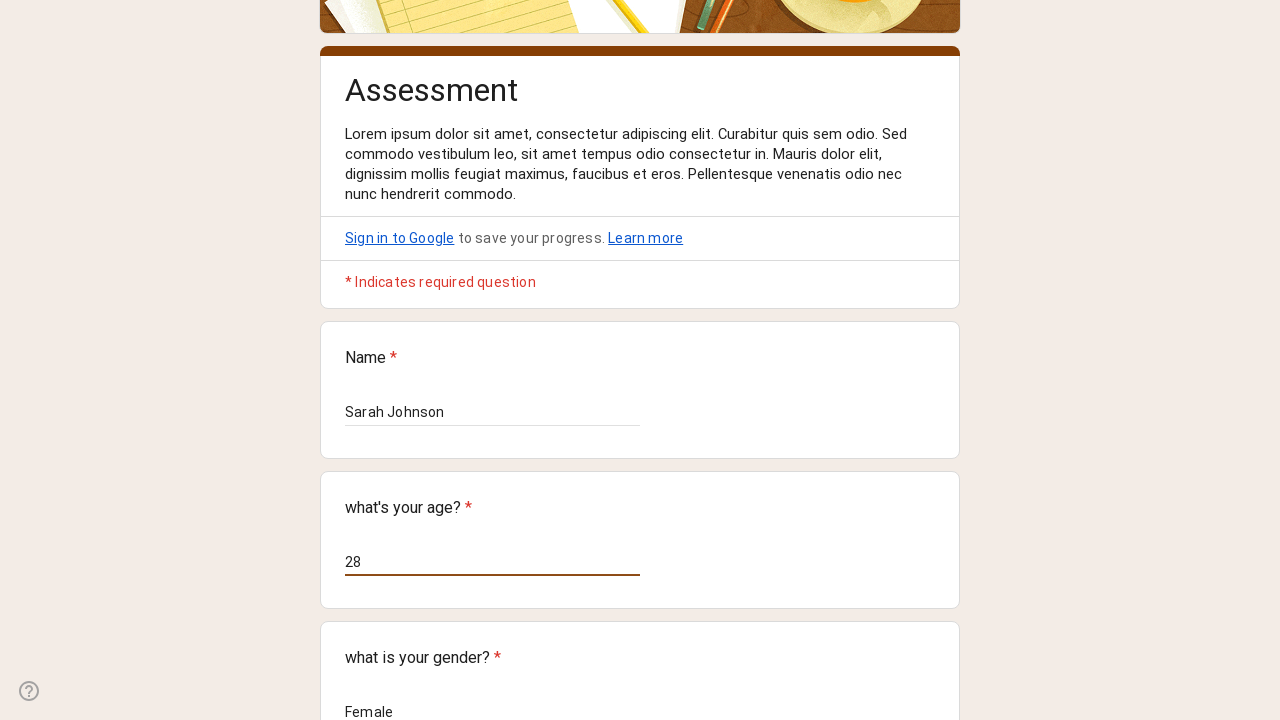

Clicked submit button to submit the form at (369, 545) on xpath=//*[@id="mG61Hd"]/div[2]/div/div[3]/div[1]/div[1]/div/span/span
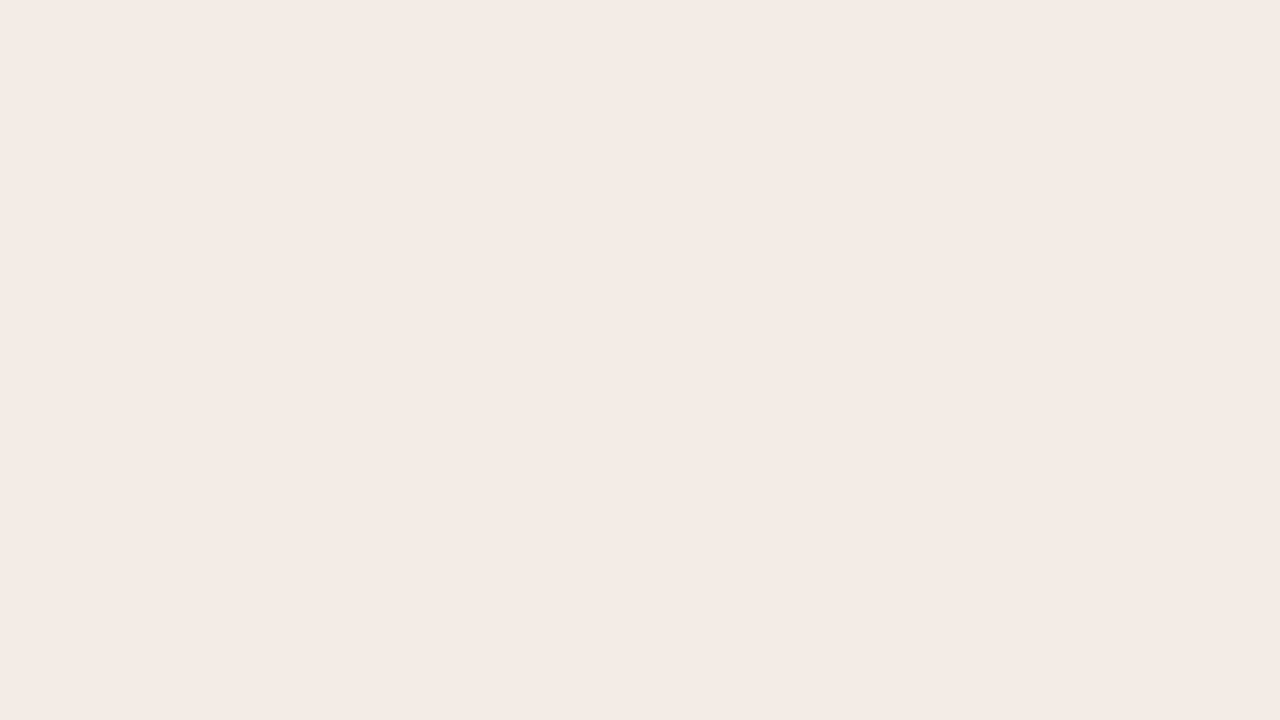

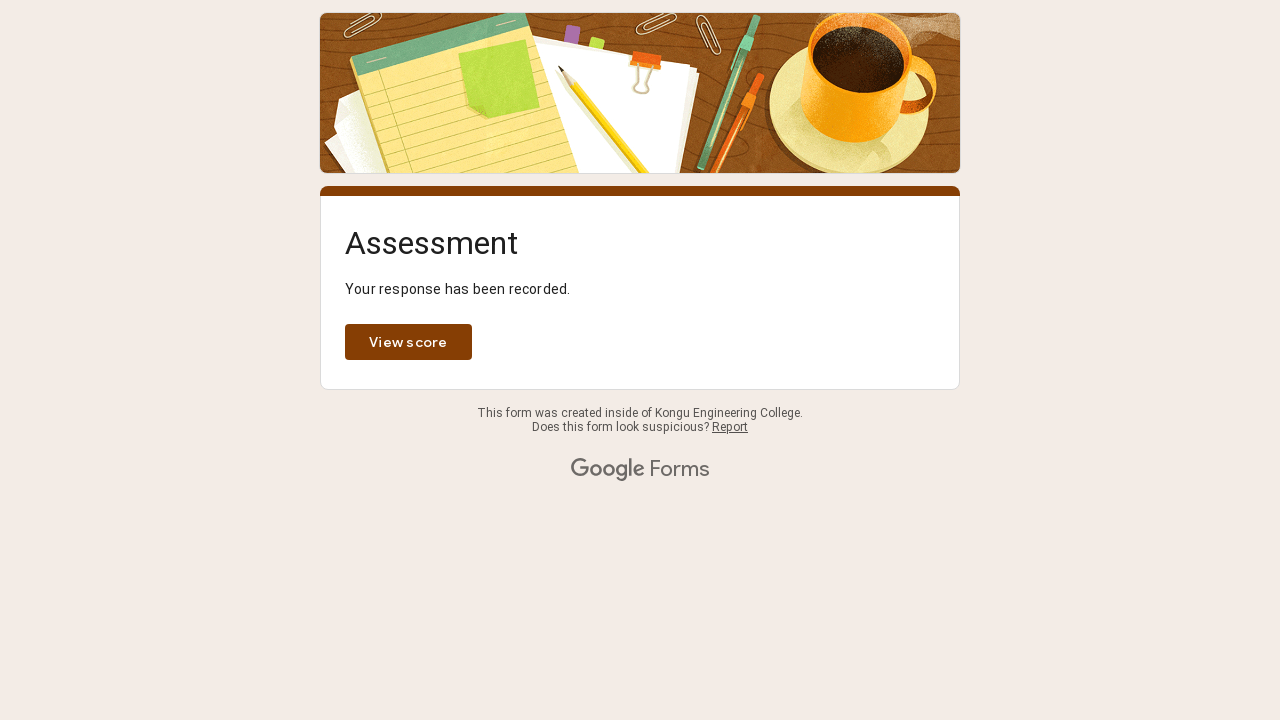